Tests a registration form by filling in three required fields (first name, last name, and a third field) and submitting the form, then verifies the success message is displayed.

Starting URL: http://suninjuly.github.io/registration1.html

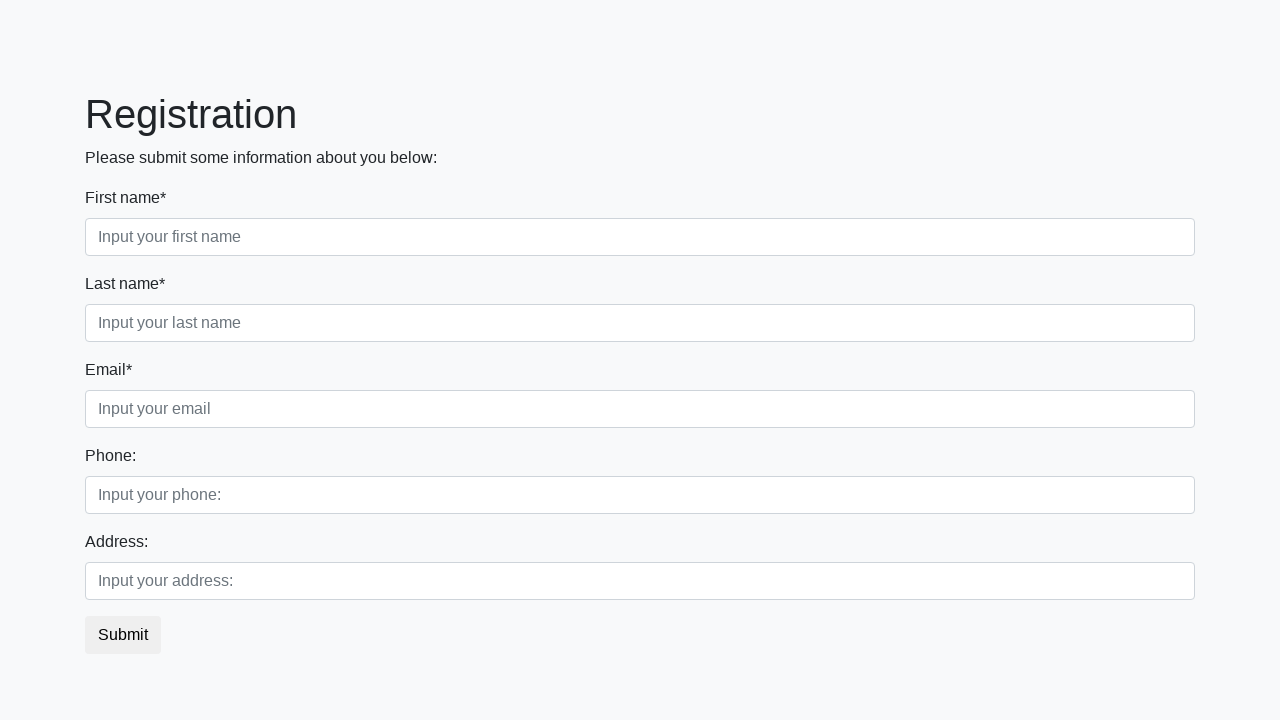

Navigated to registration form page
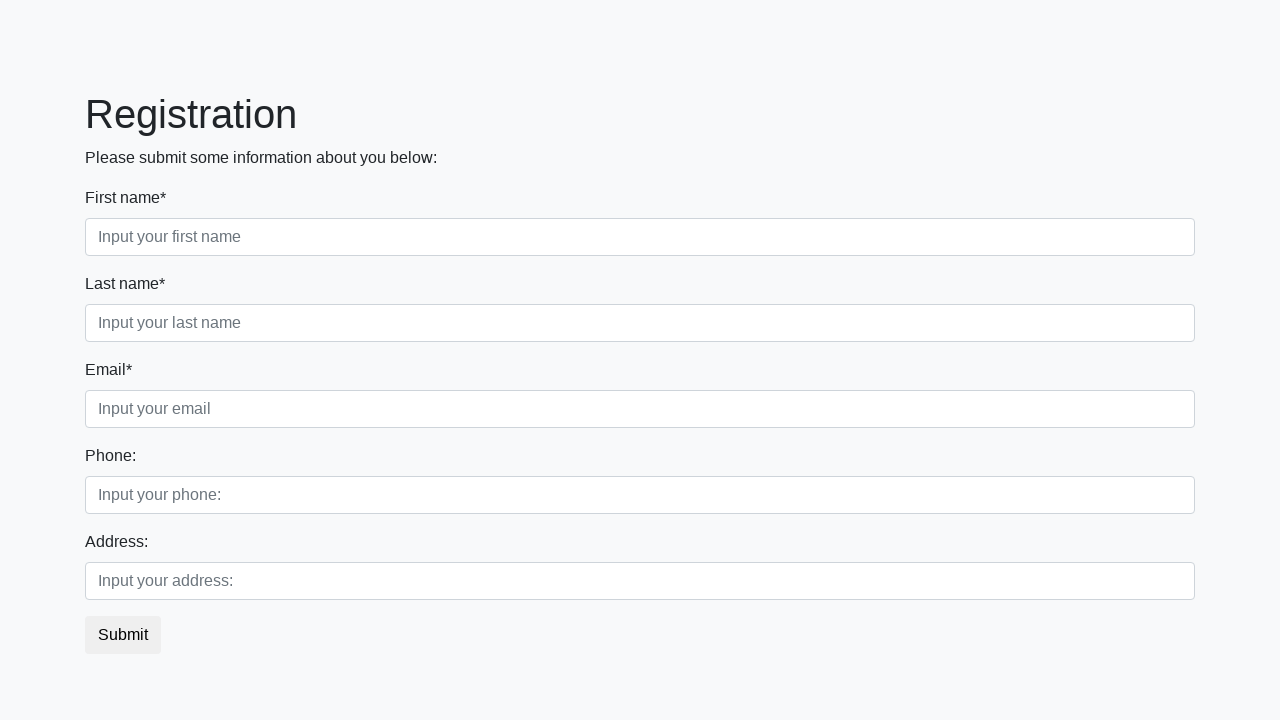

Filled first name field with 'Ivan' on .first_block .first
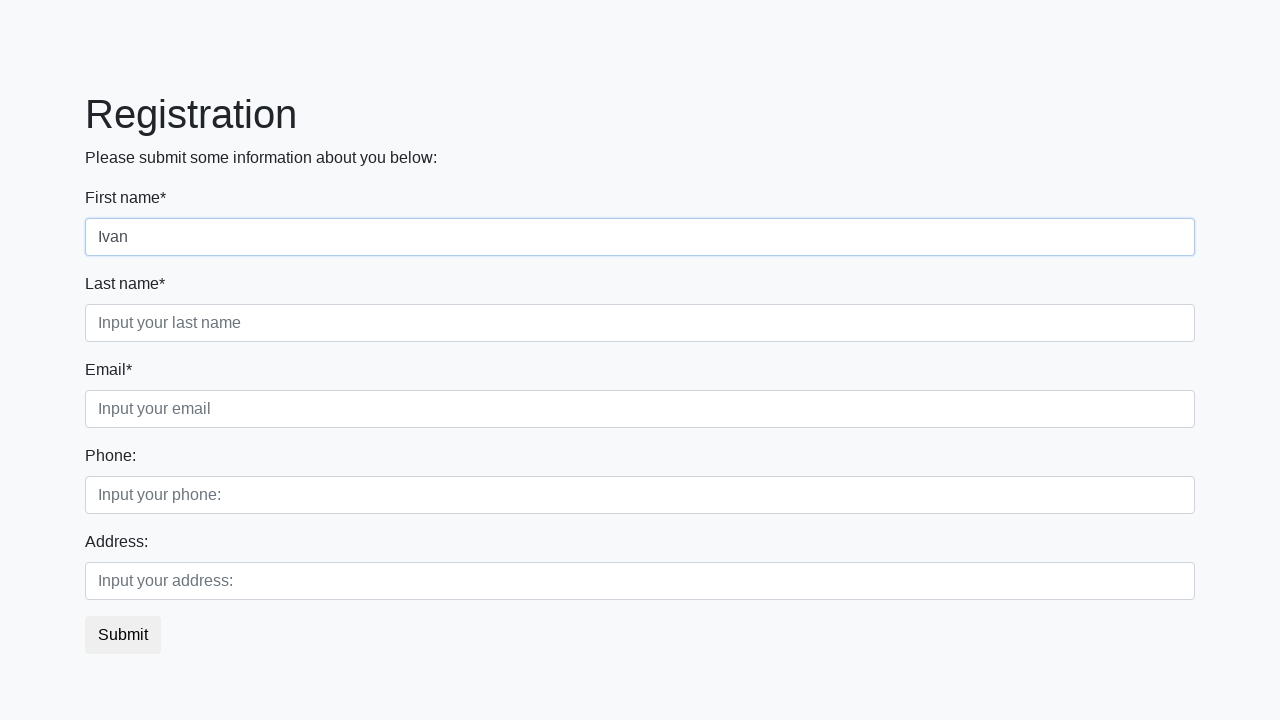

Filled last name field with 'Petrov' on .first_block .second
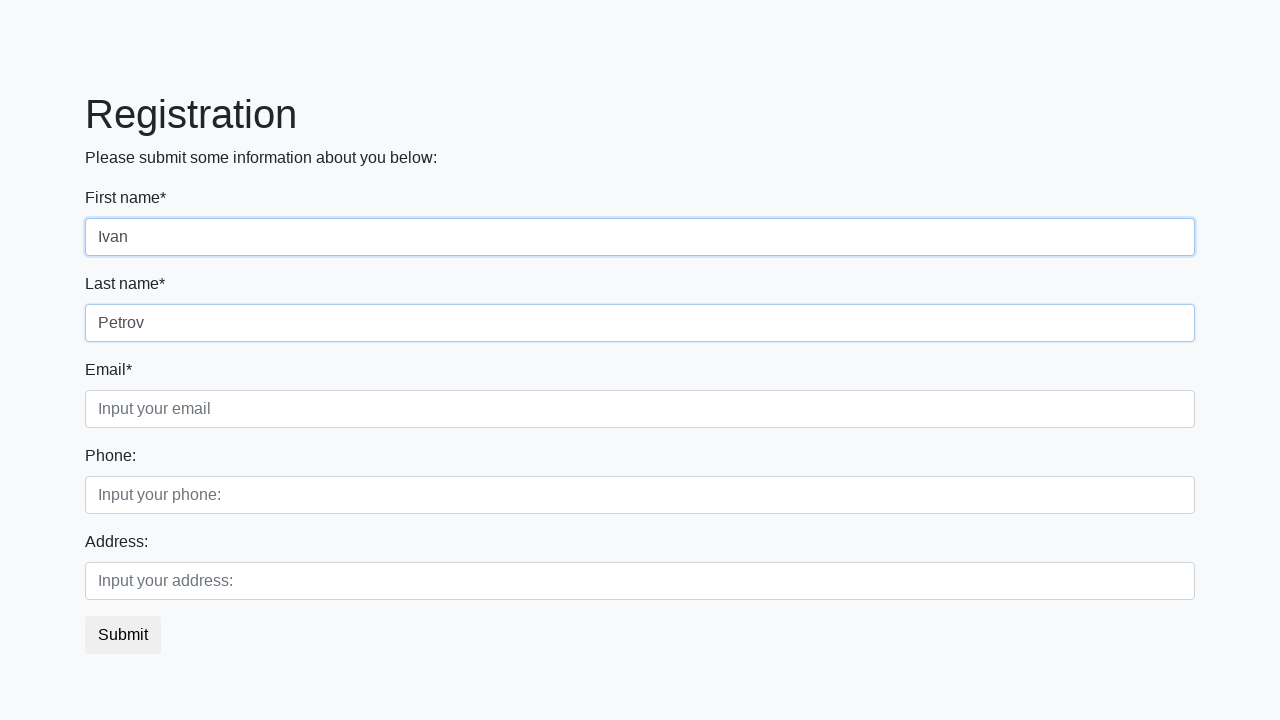

Filled third field with 'test@example.com' on .first_block .third
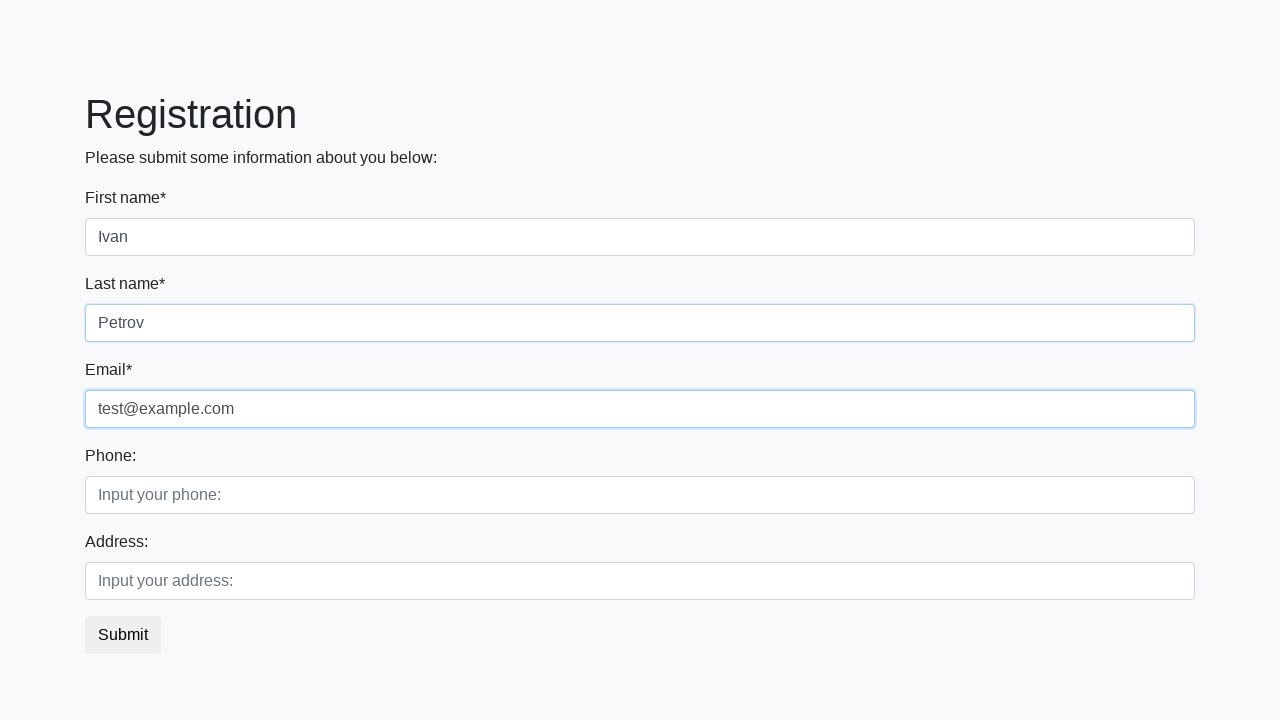

Clicked submit button to submit registration form at (123, 635) on .btn-default
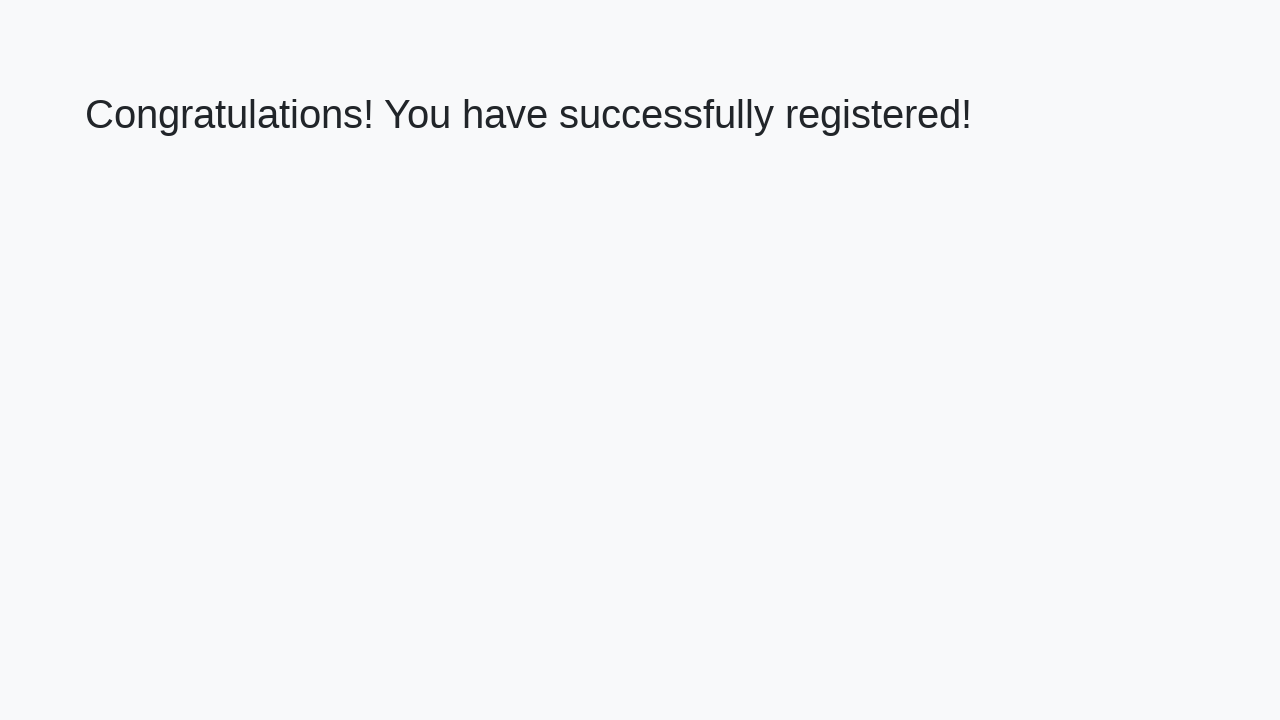

Success message heading loaded and verified
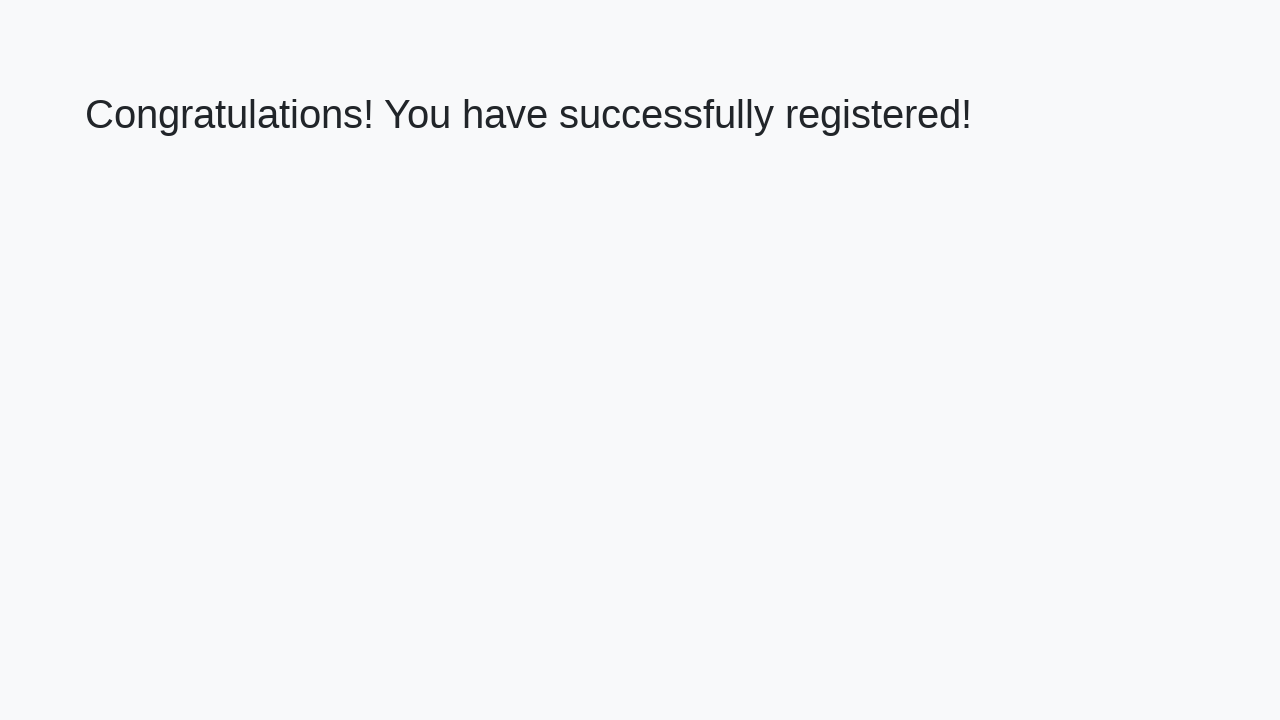

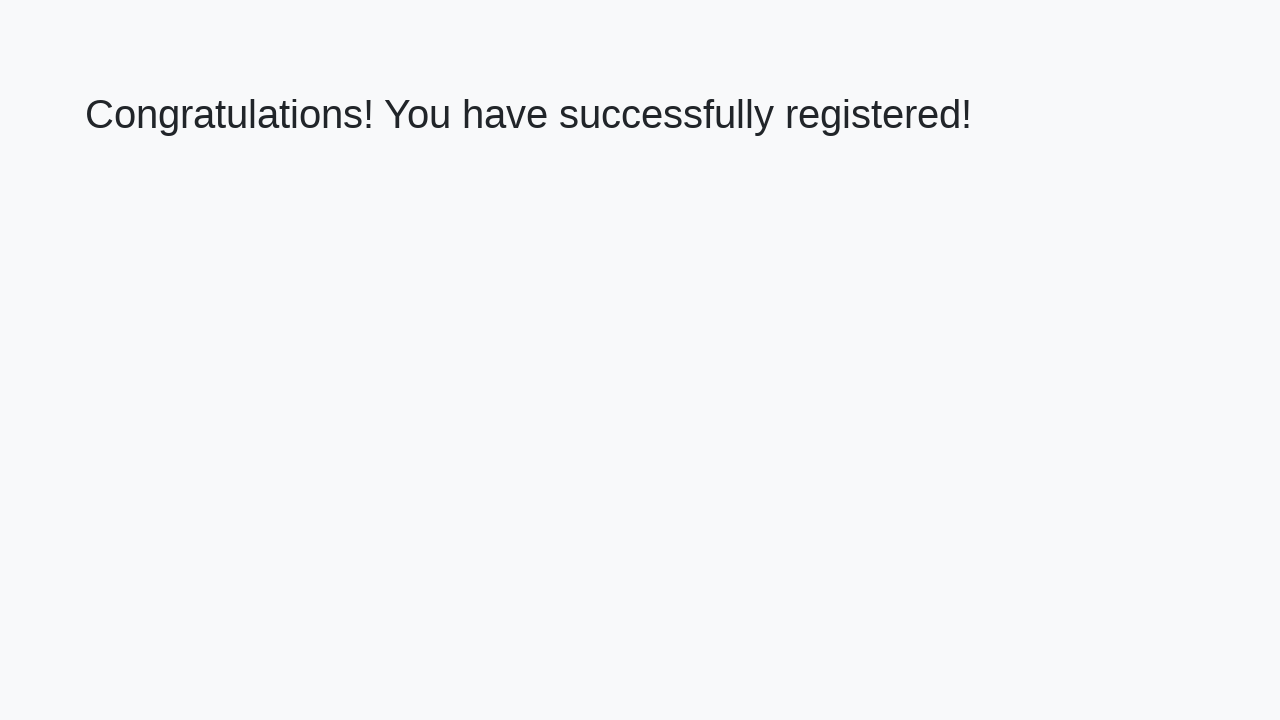